Tests JavaScript confirmation alert handling by clicking a button that triggers a confirm dialog, then accepting it

Starting URL: https://omayo.blogspot.com/

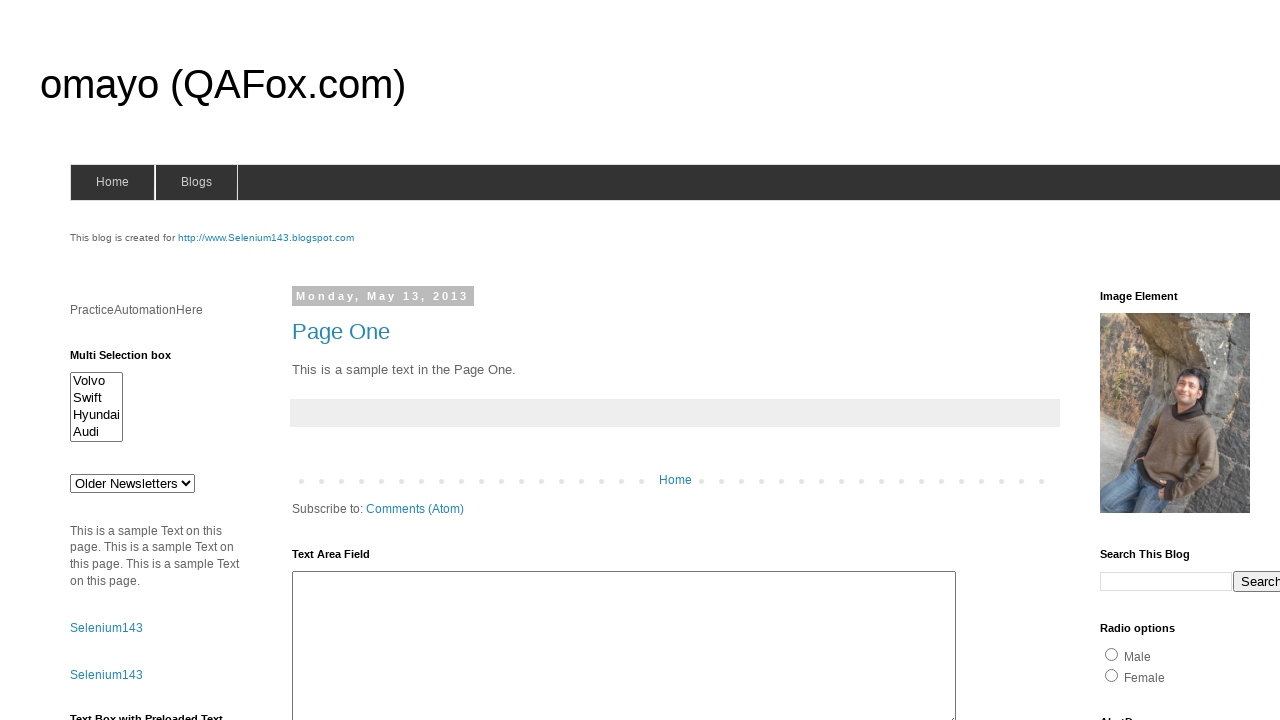

Clicked button to trigger JavaScript confirmation alert at (1155, 361) on xpath=//input[@id='confirm']
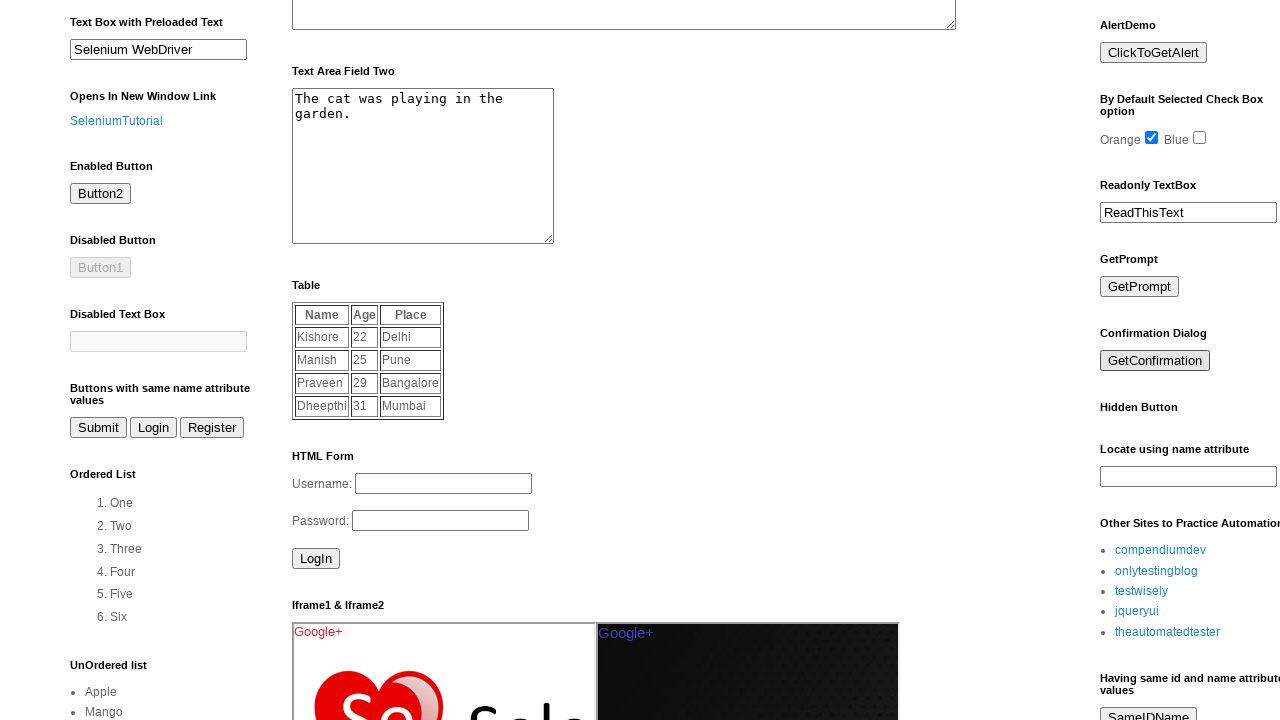

Set up dialog handler to accept confirmation alert
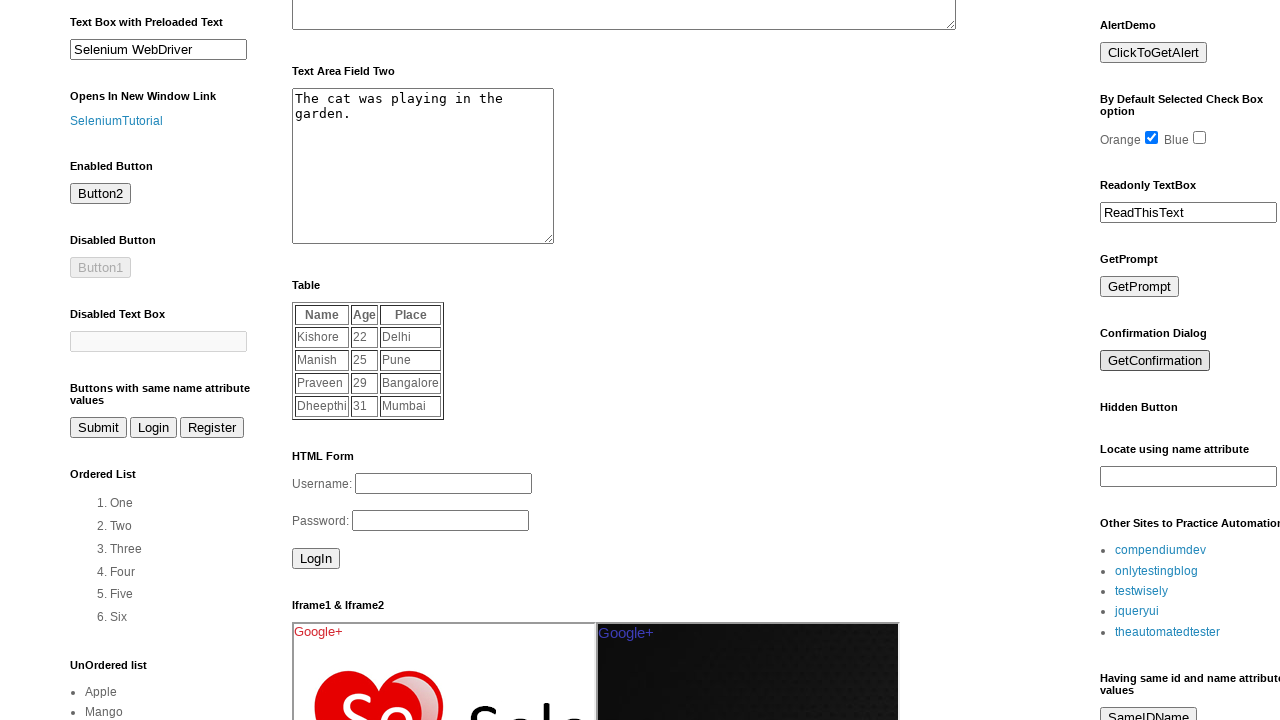

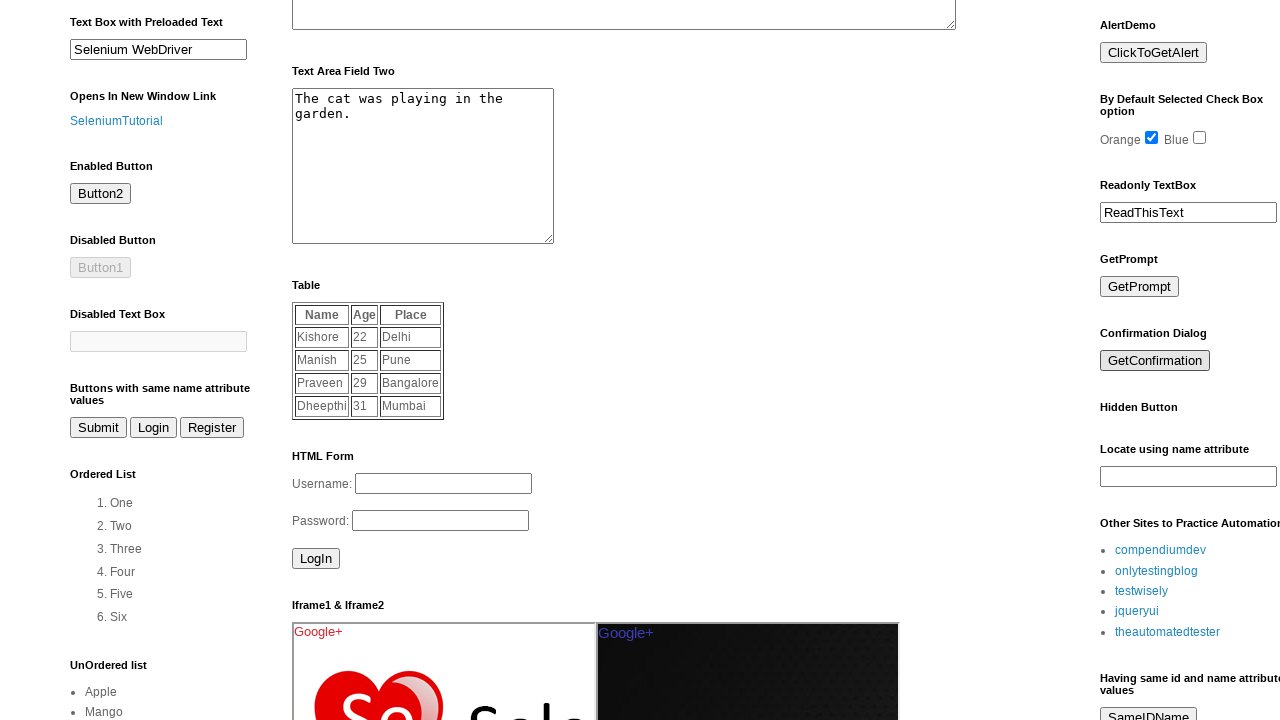